Fills out a practice form with various input types including text fields, radio buttons, checkboxes, and dropdown selection

Starting URL: https://www.techlistic.com/p/selenium-practice-form.html

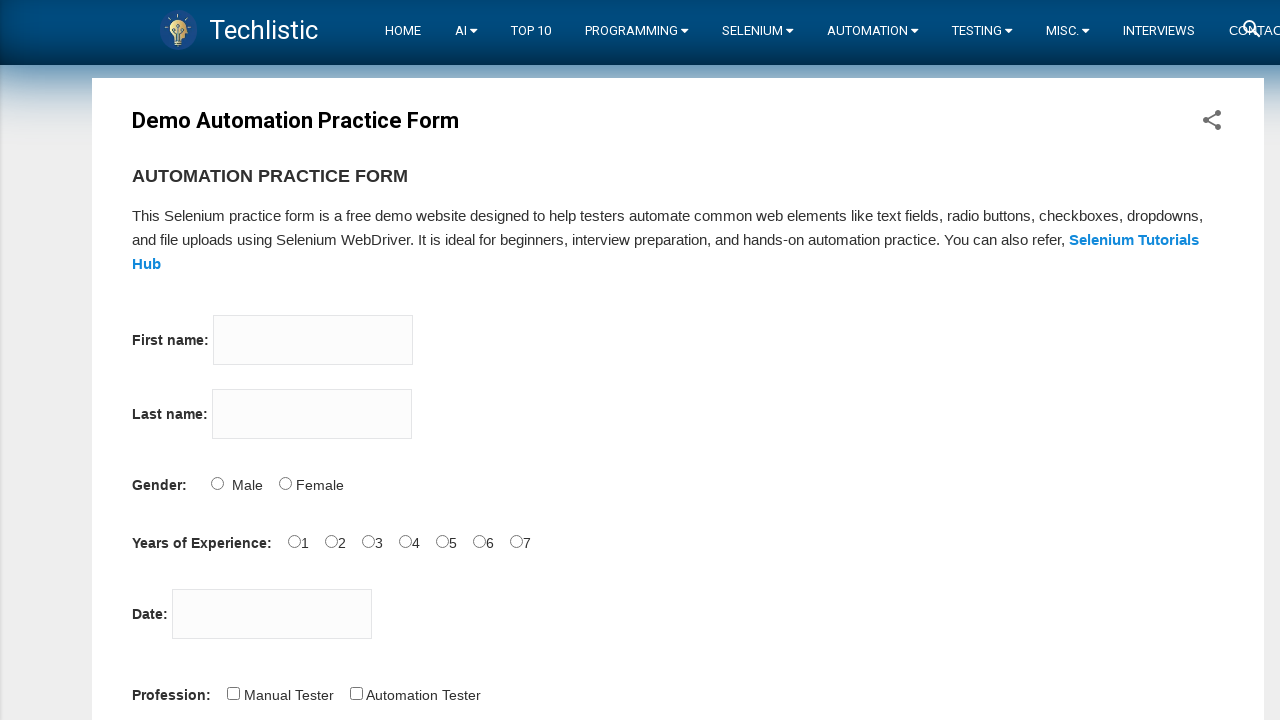

Filled first name field with 'Anna' on input[name='firstname']
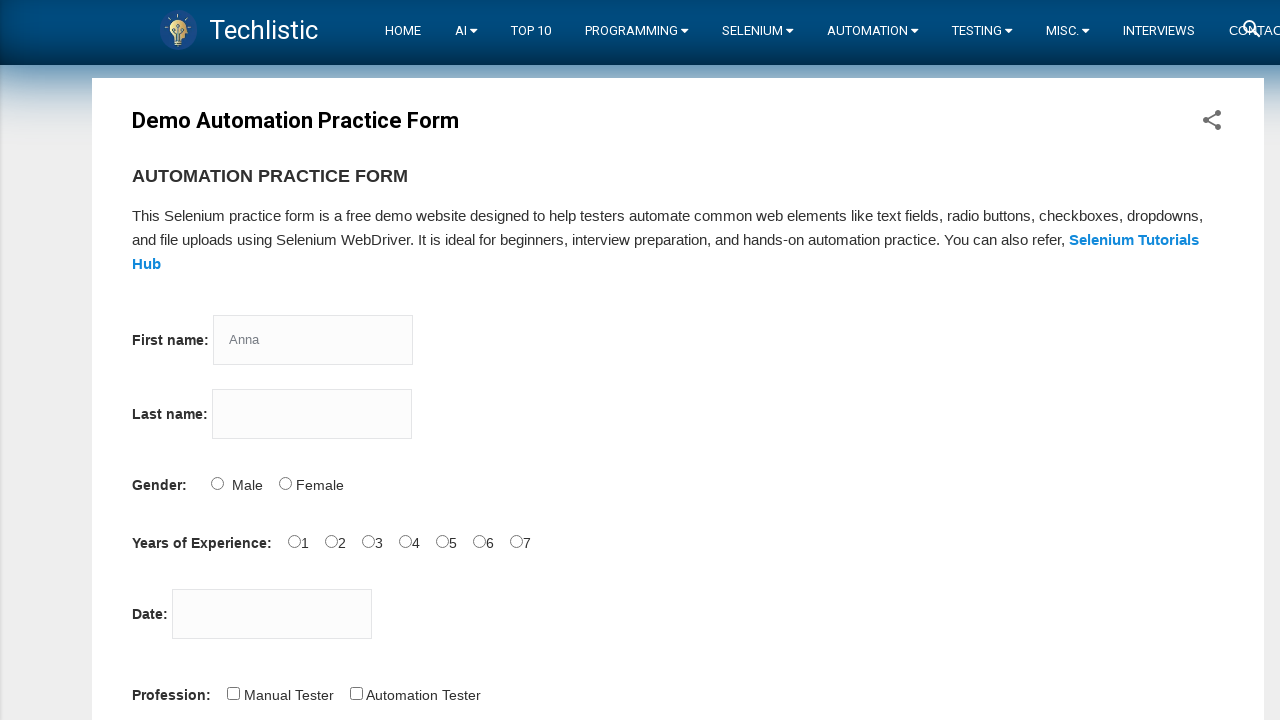

Filled last name field with 'Chaika' on input[name='lastname']
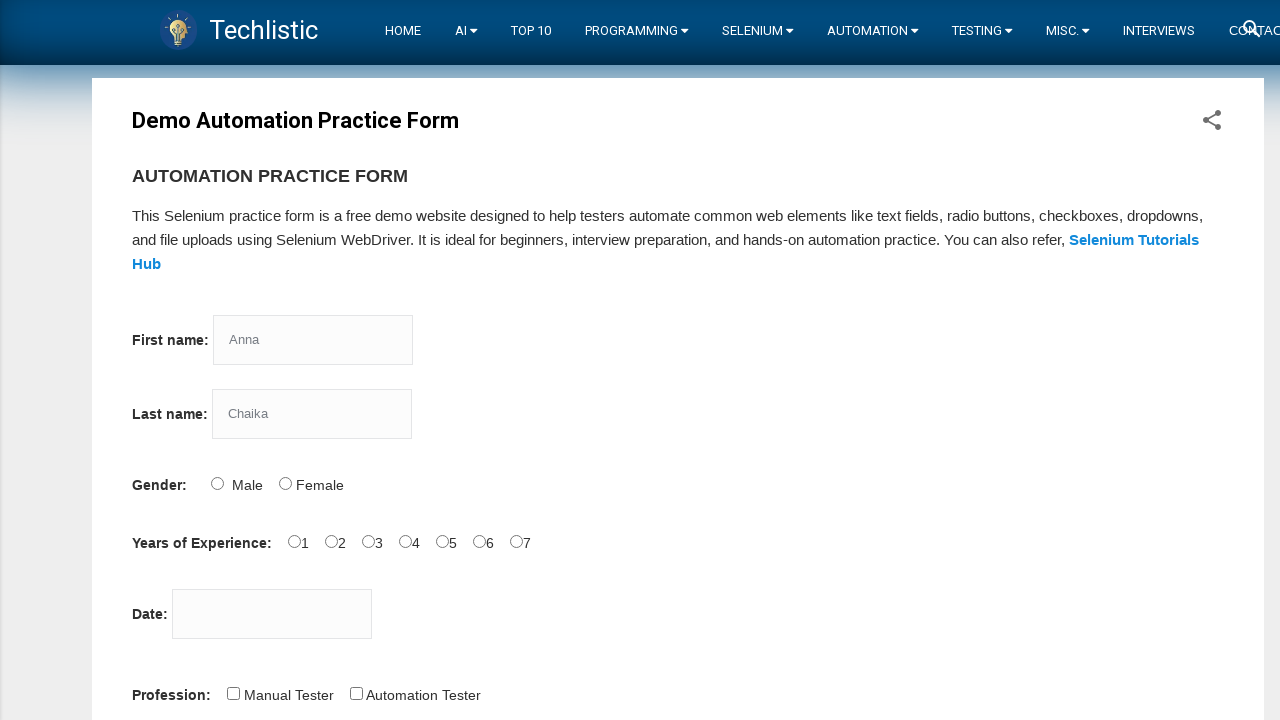

Filled date picker with '08/03/1990' on #datepicker
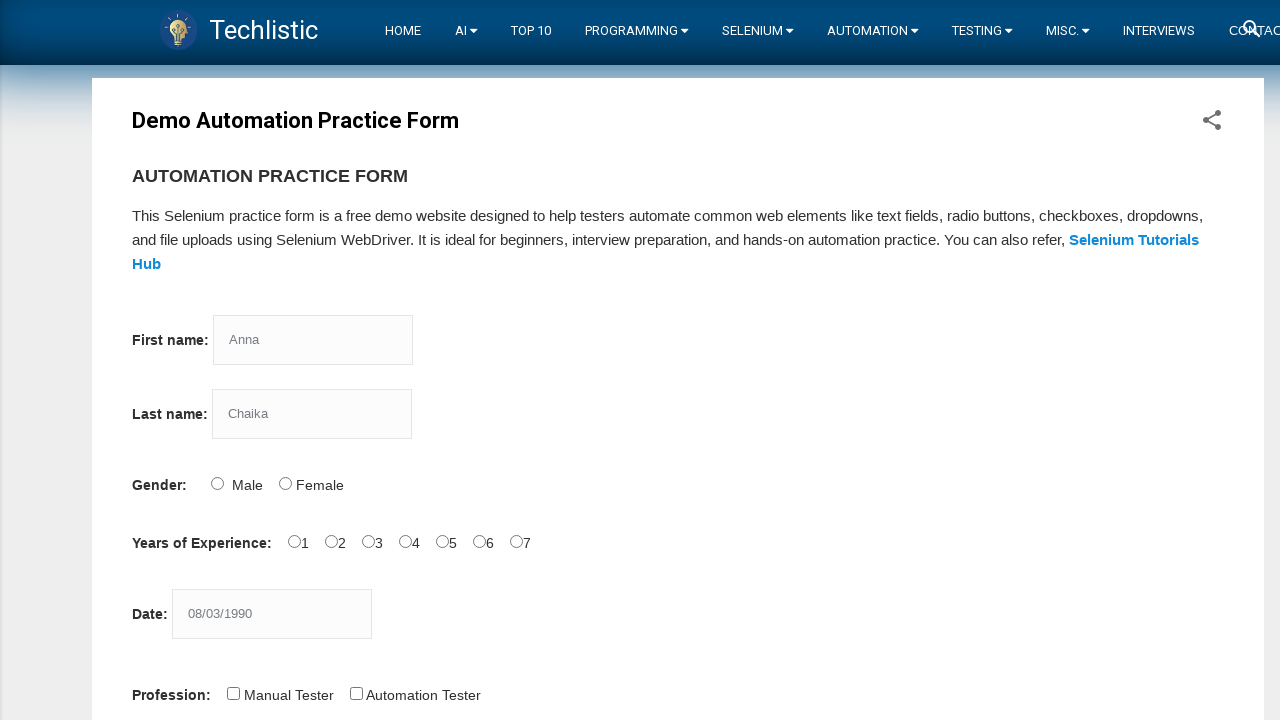

Selected sex radio button option at (217, 483) on #sex-0
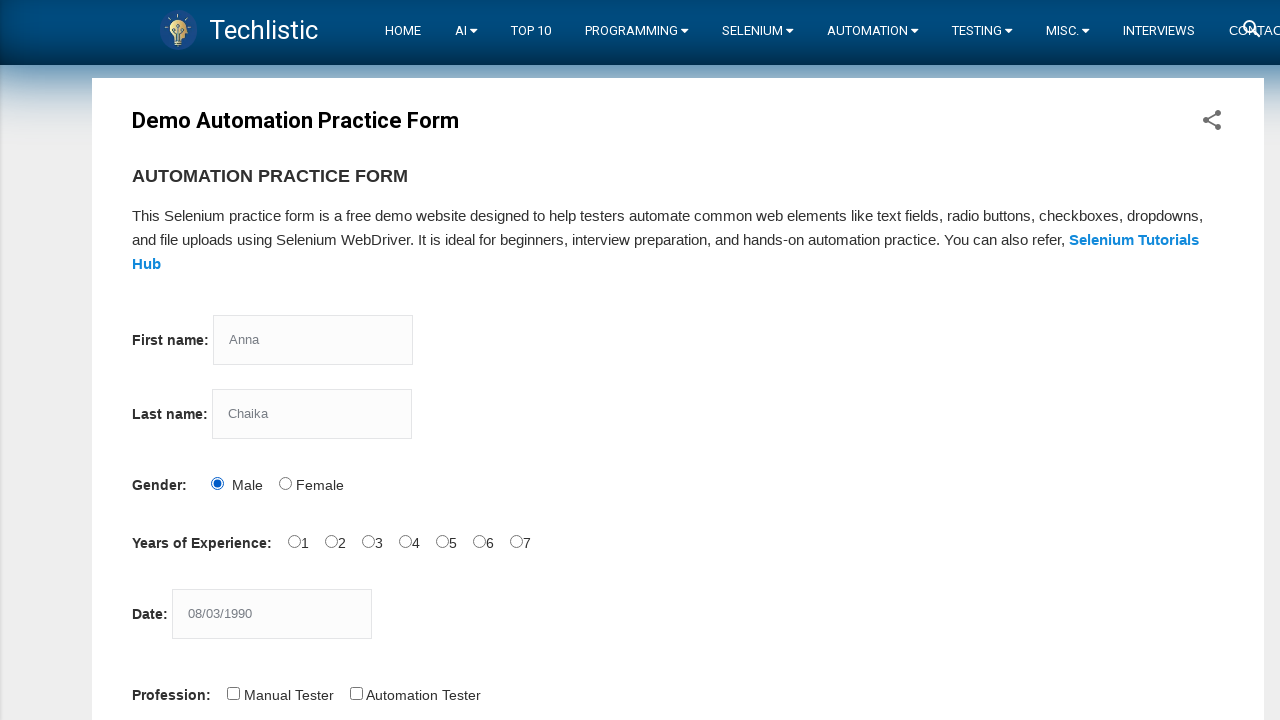

Selected experience radio button option at (294, 541) on #exp-0
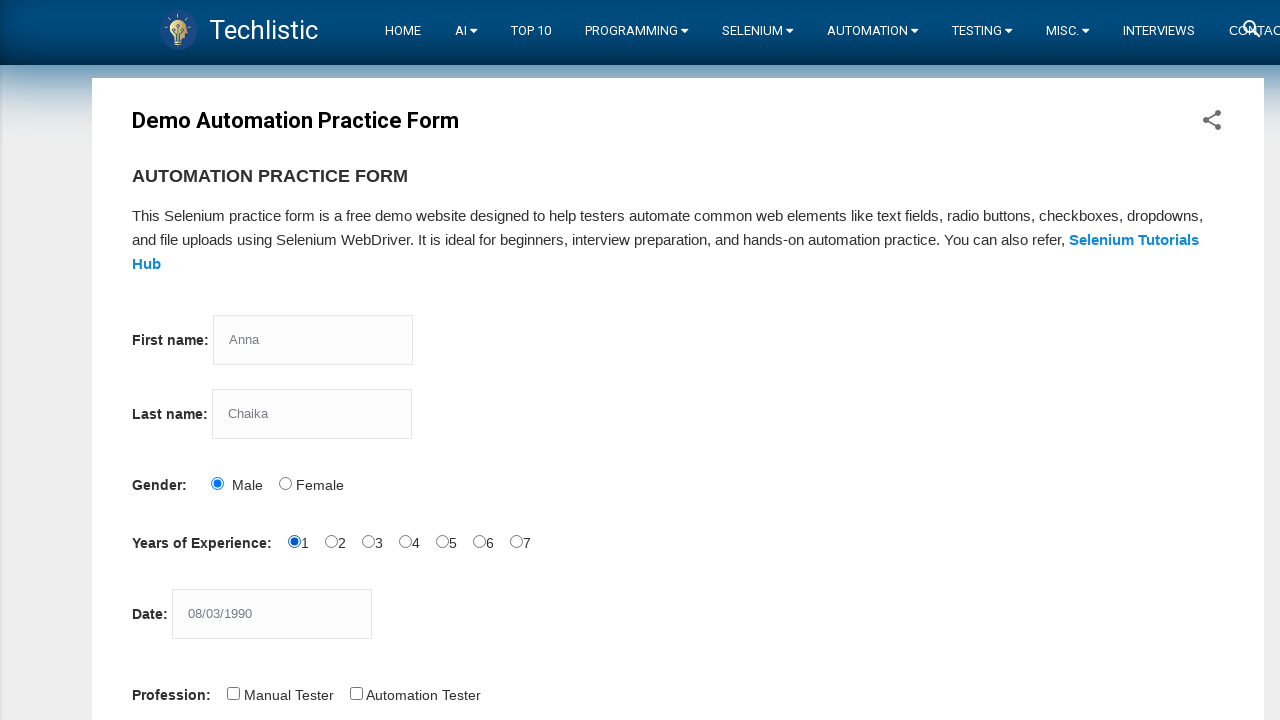

Checked profession checkbox option 1 at (356, 693) on #profession-1
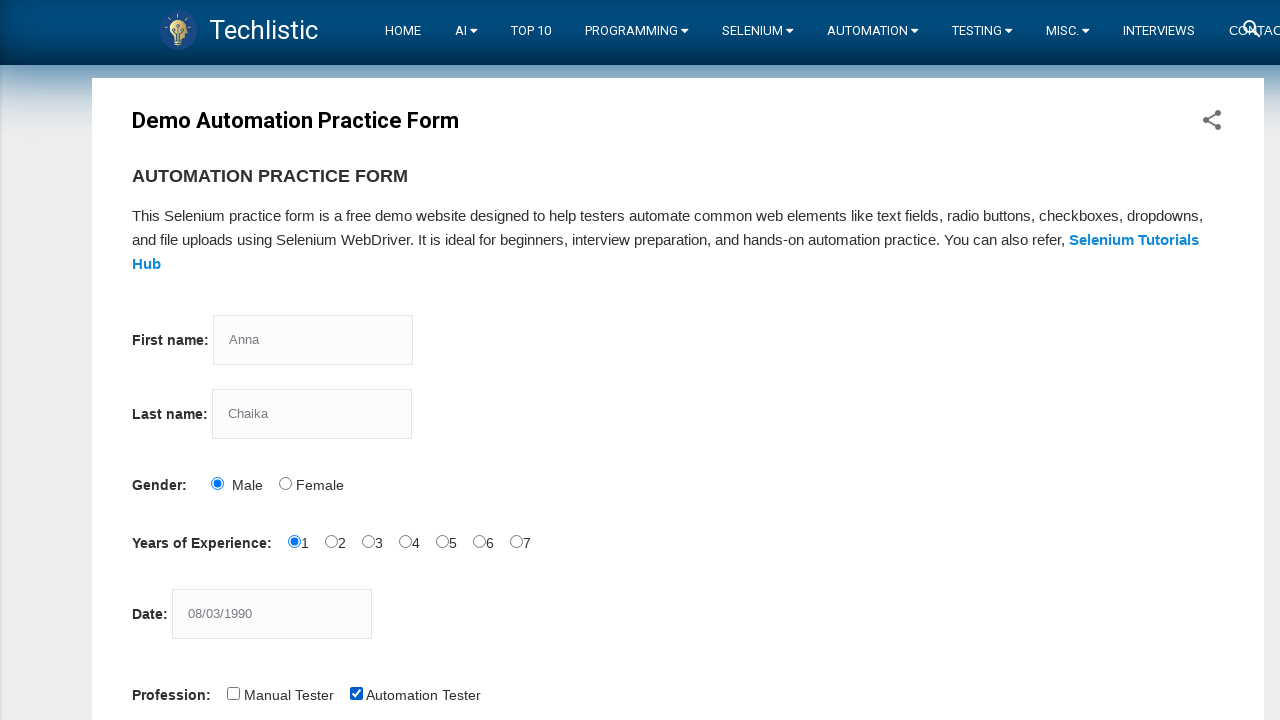

Checked tool checkbox option 2 at (446, 360) on #tool-2
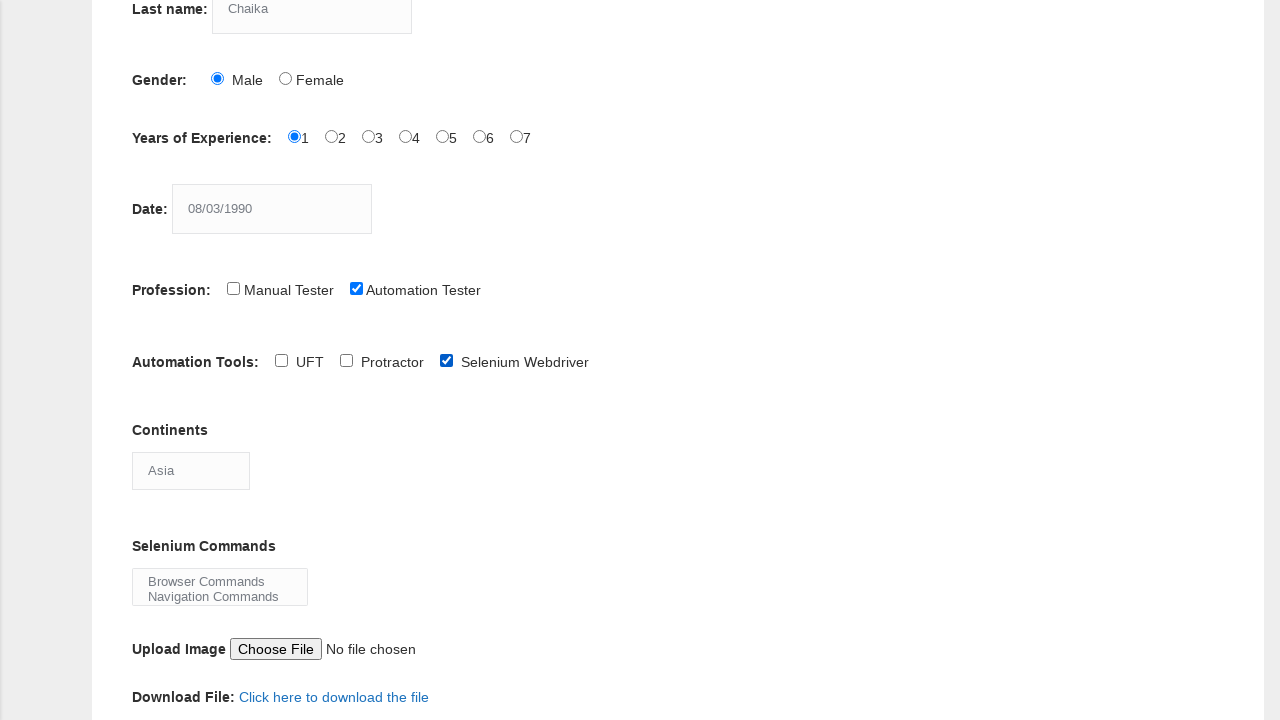

Selected 'Australia' from continents dropdown on #continents
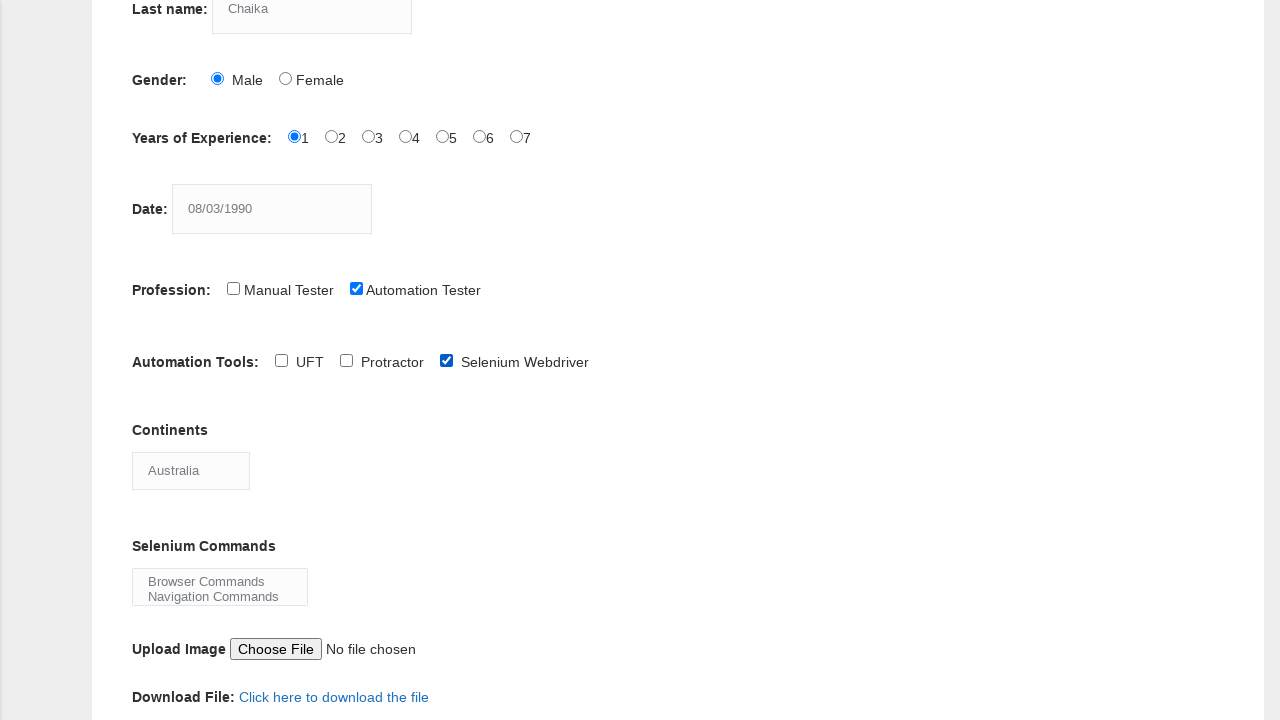

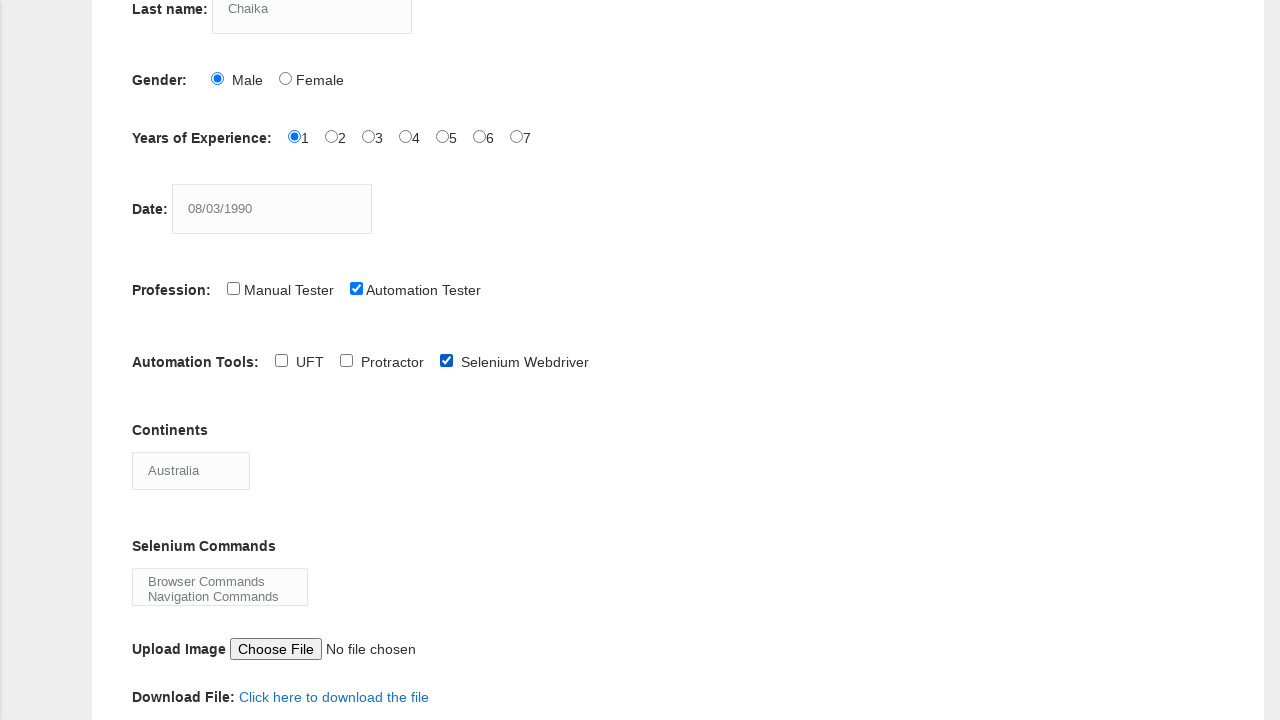